Tests waiting mechanisms by navigating to a page and locating an element with explicit sleep

Starting URL: https://vip.ceshiren.com

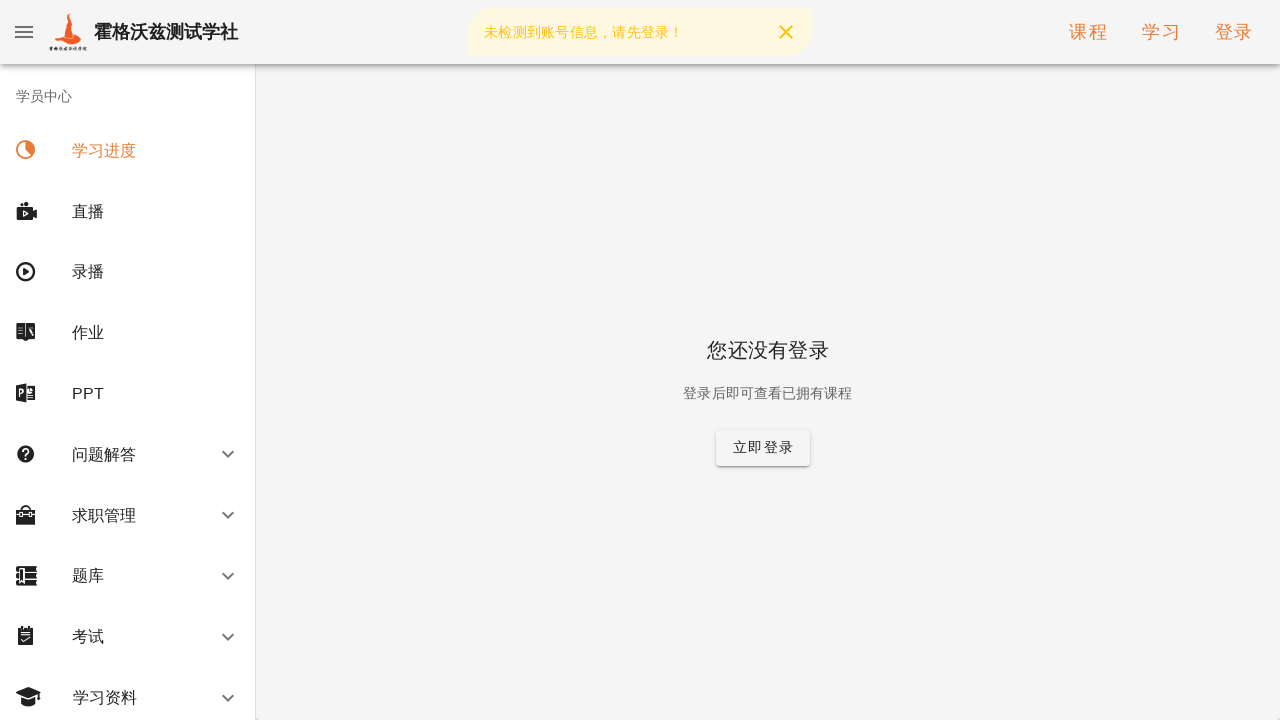

Waited for personal center element to load
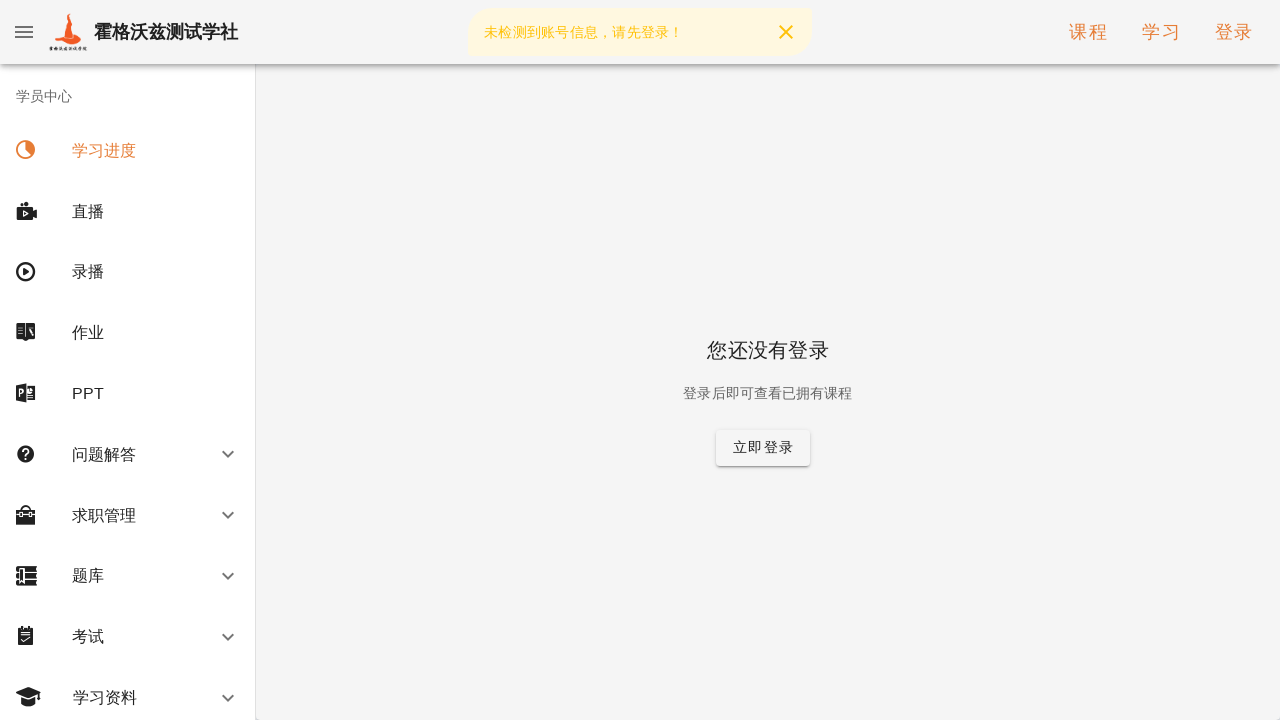

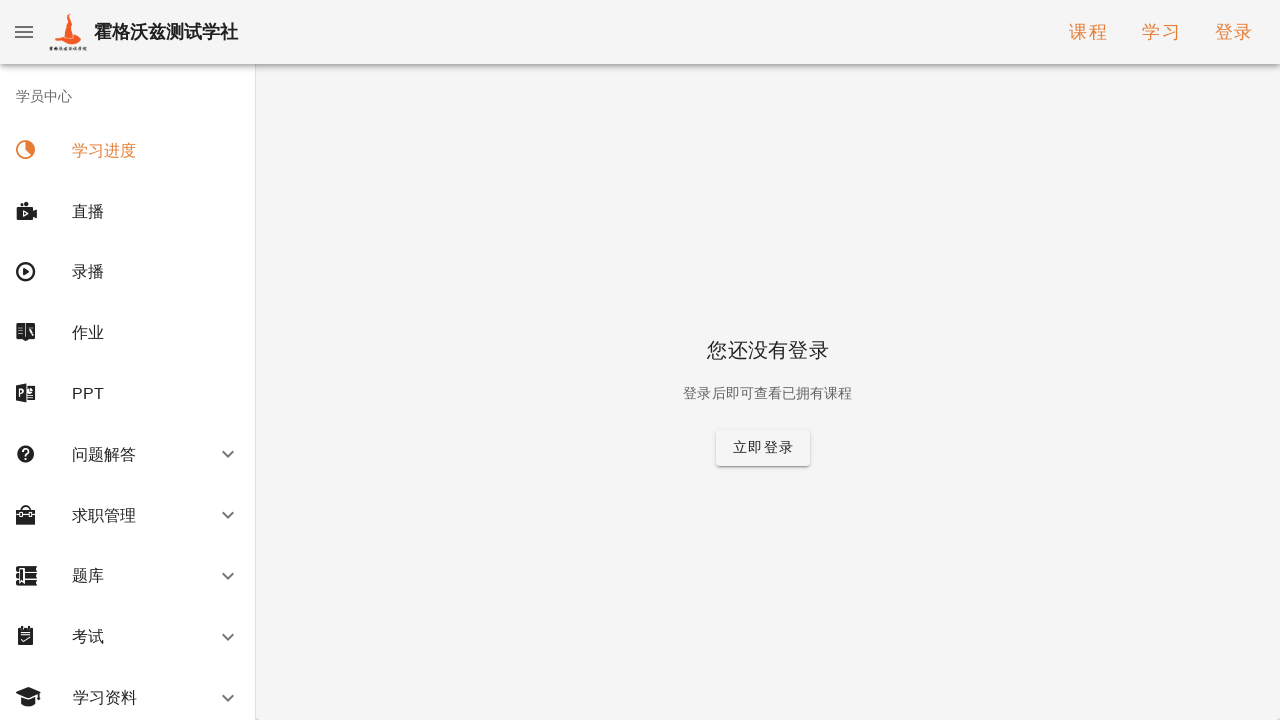